Navigates to the X-Cart website homepage, maximizes the browser window, and retrieves the page title to verify the page loaded correctly.

Starting URL: https://www.x-cart.com/

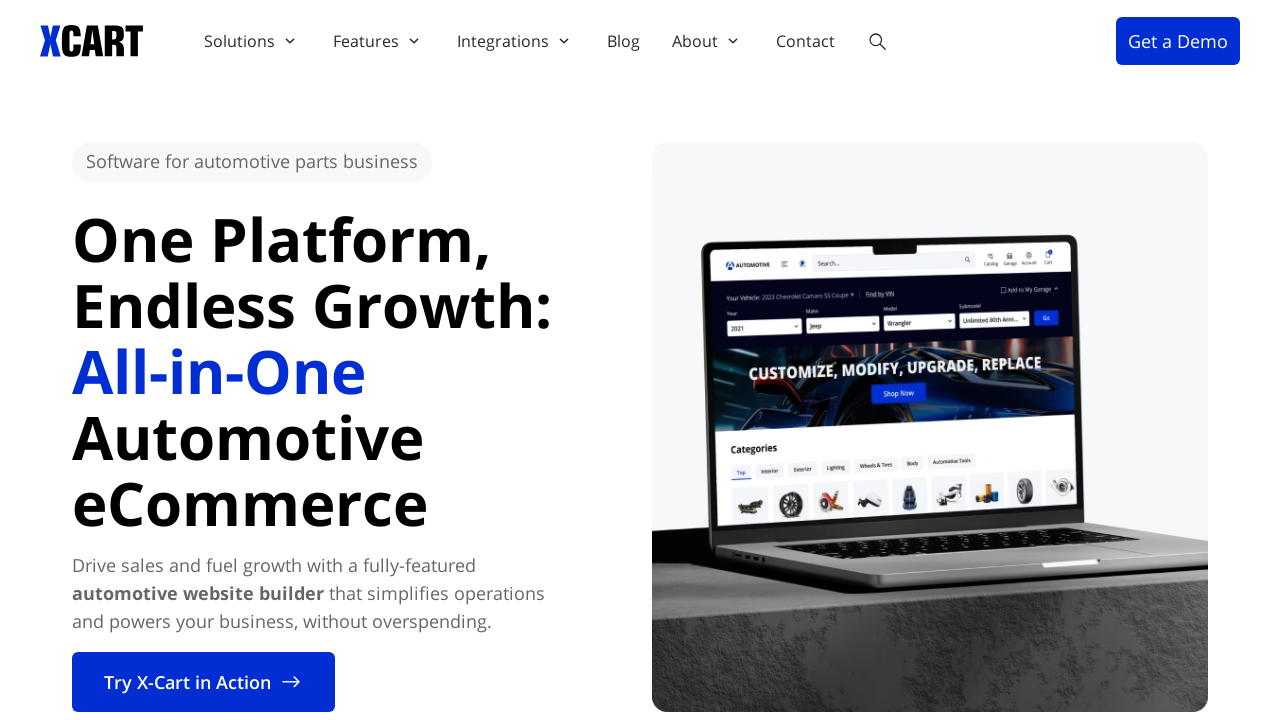

Set viewport to 1920x1080 to simulate maximized browser window
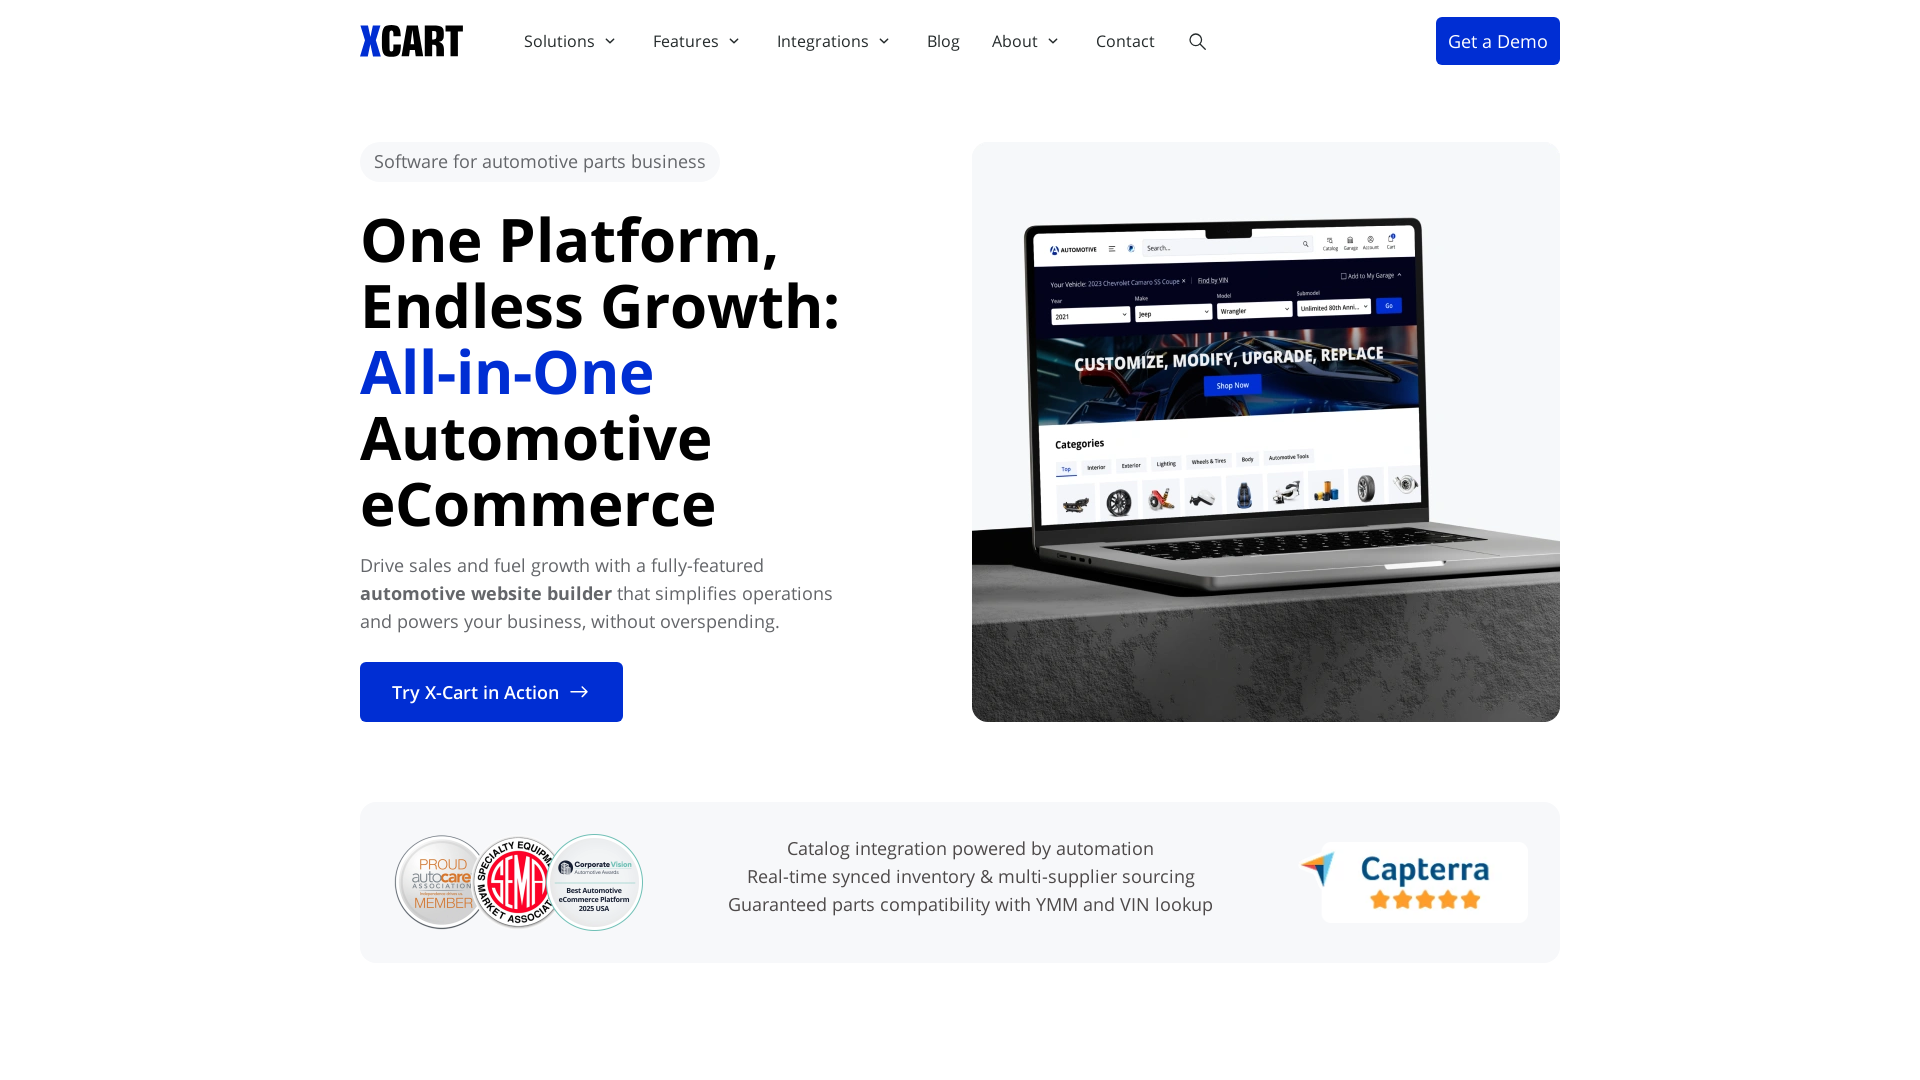

Retrieved page title: 'Automotive eCommerce Platform for Auto Parts Businesses'
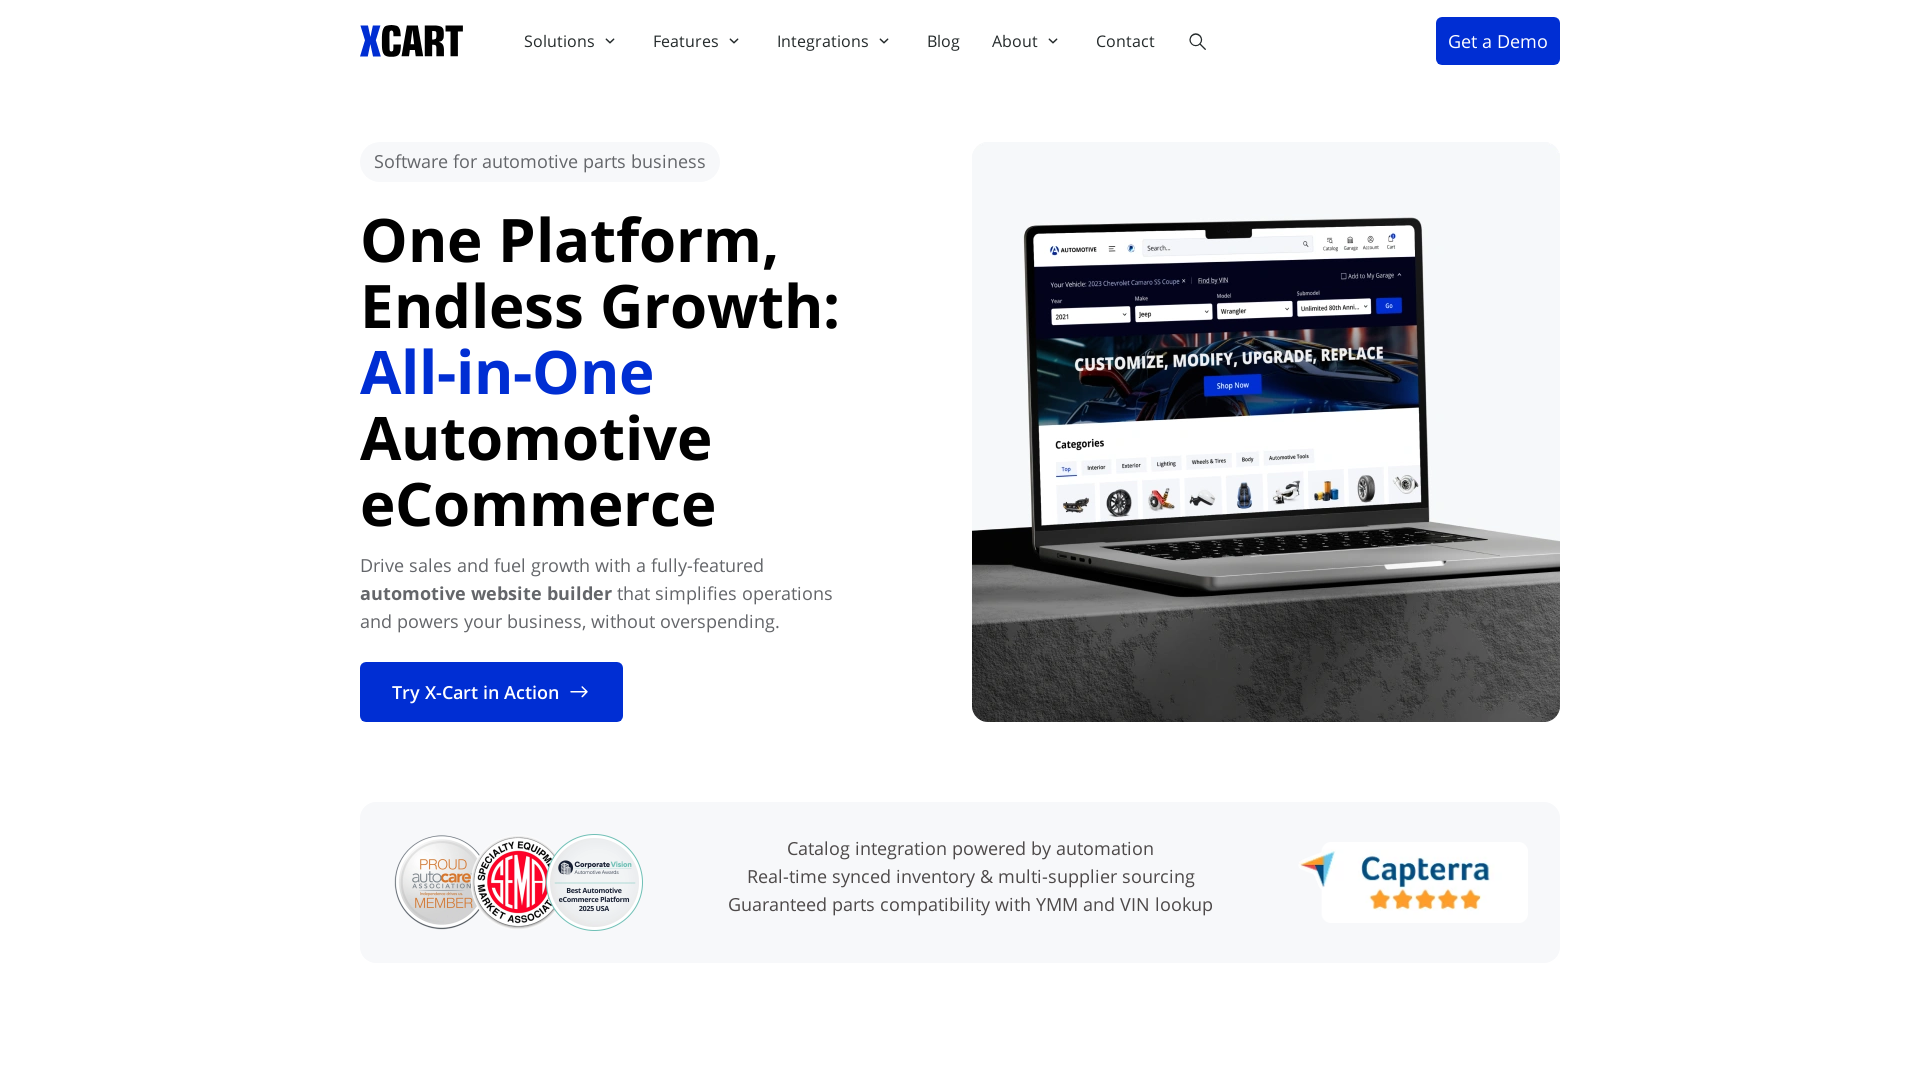

Page fully loaded - domcontentloaded state reached
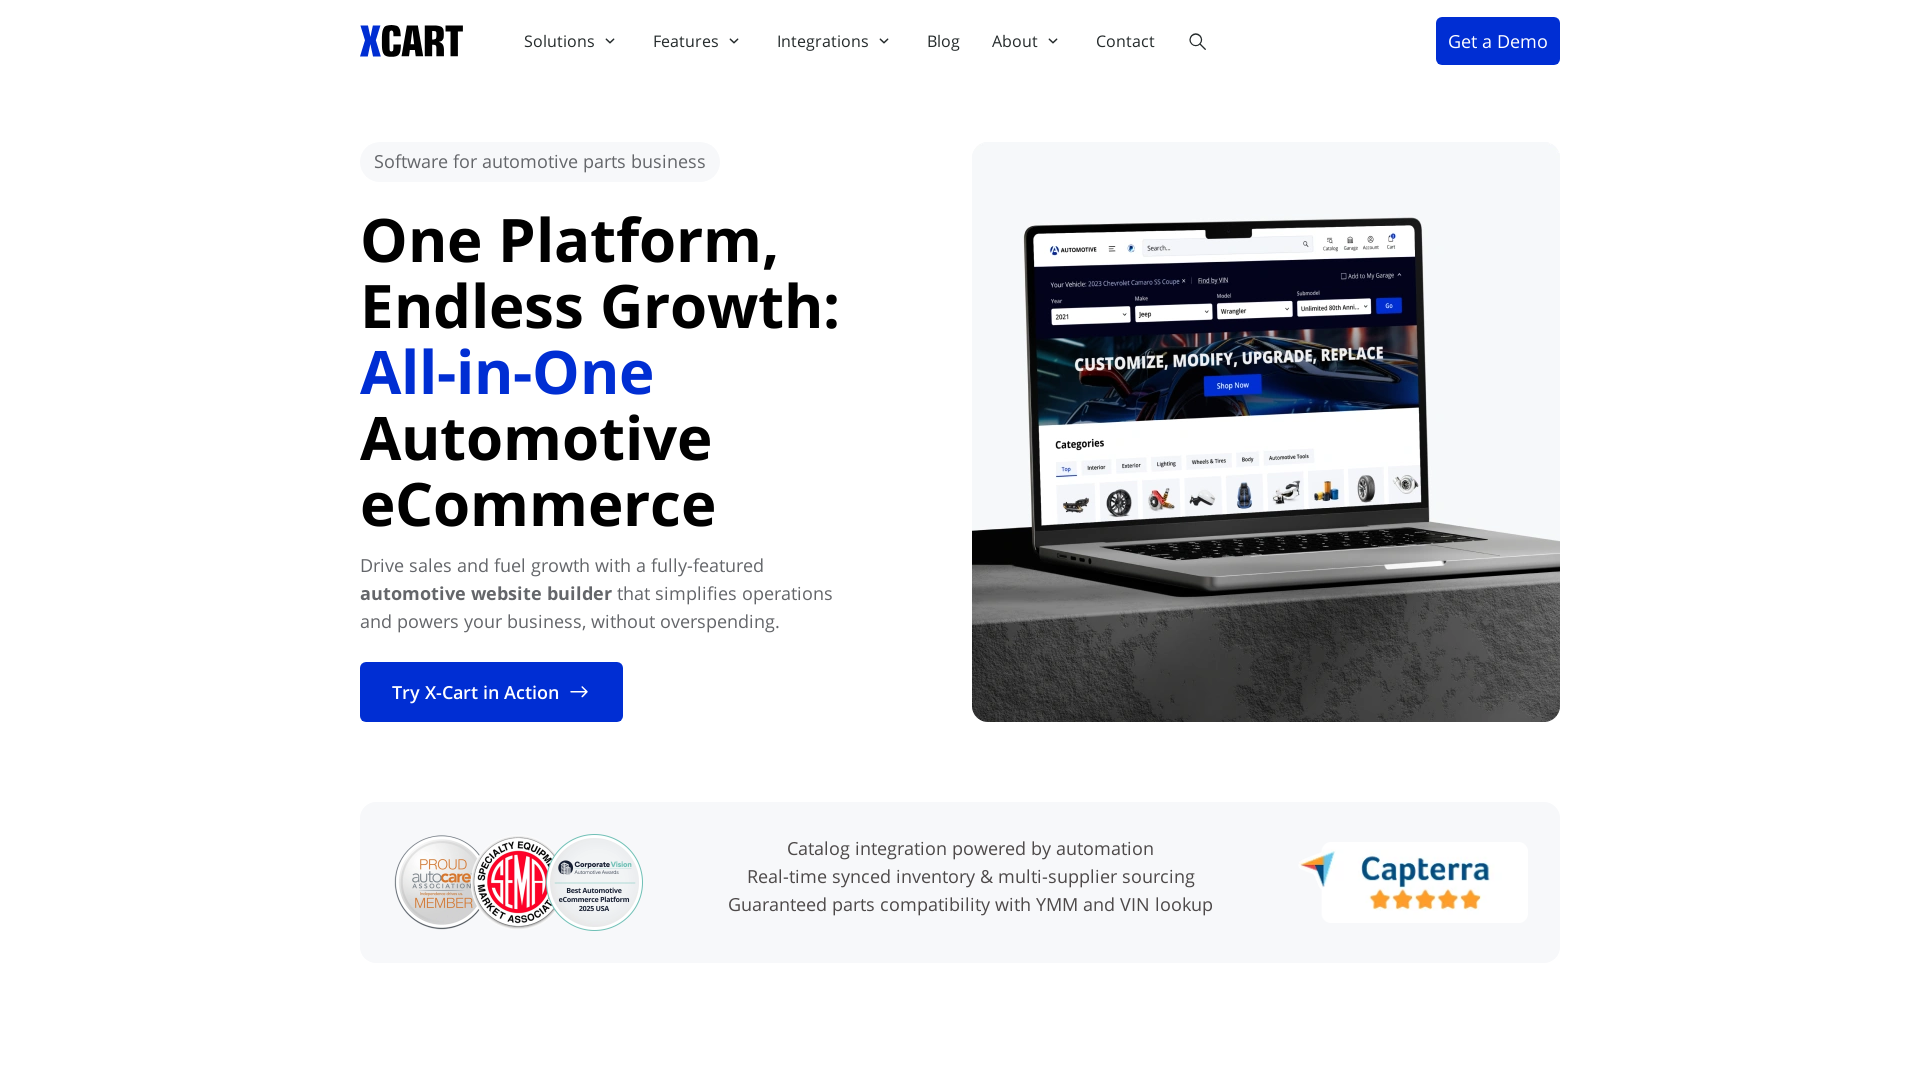

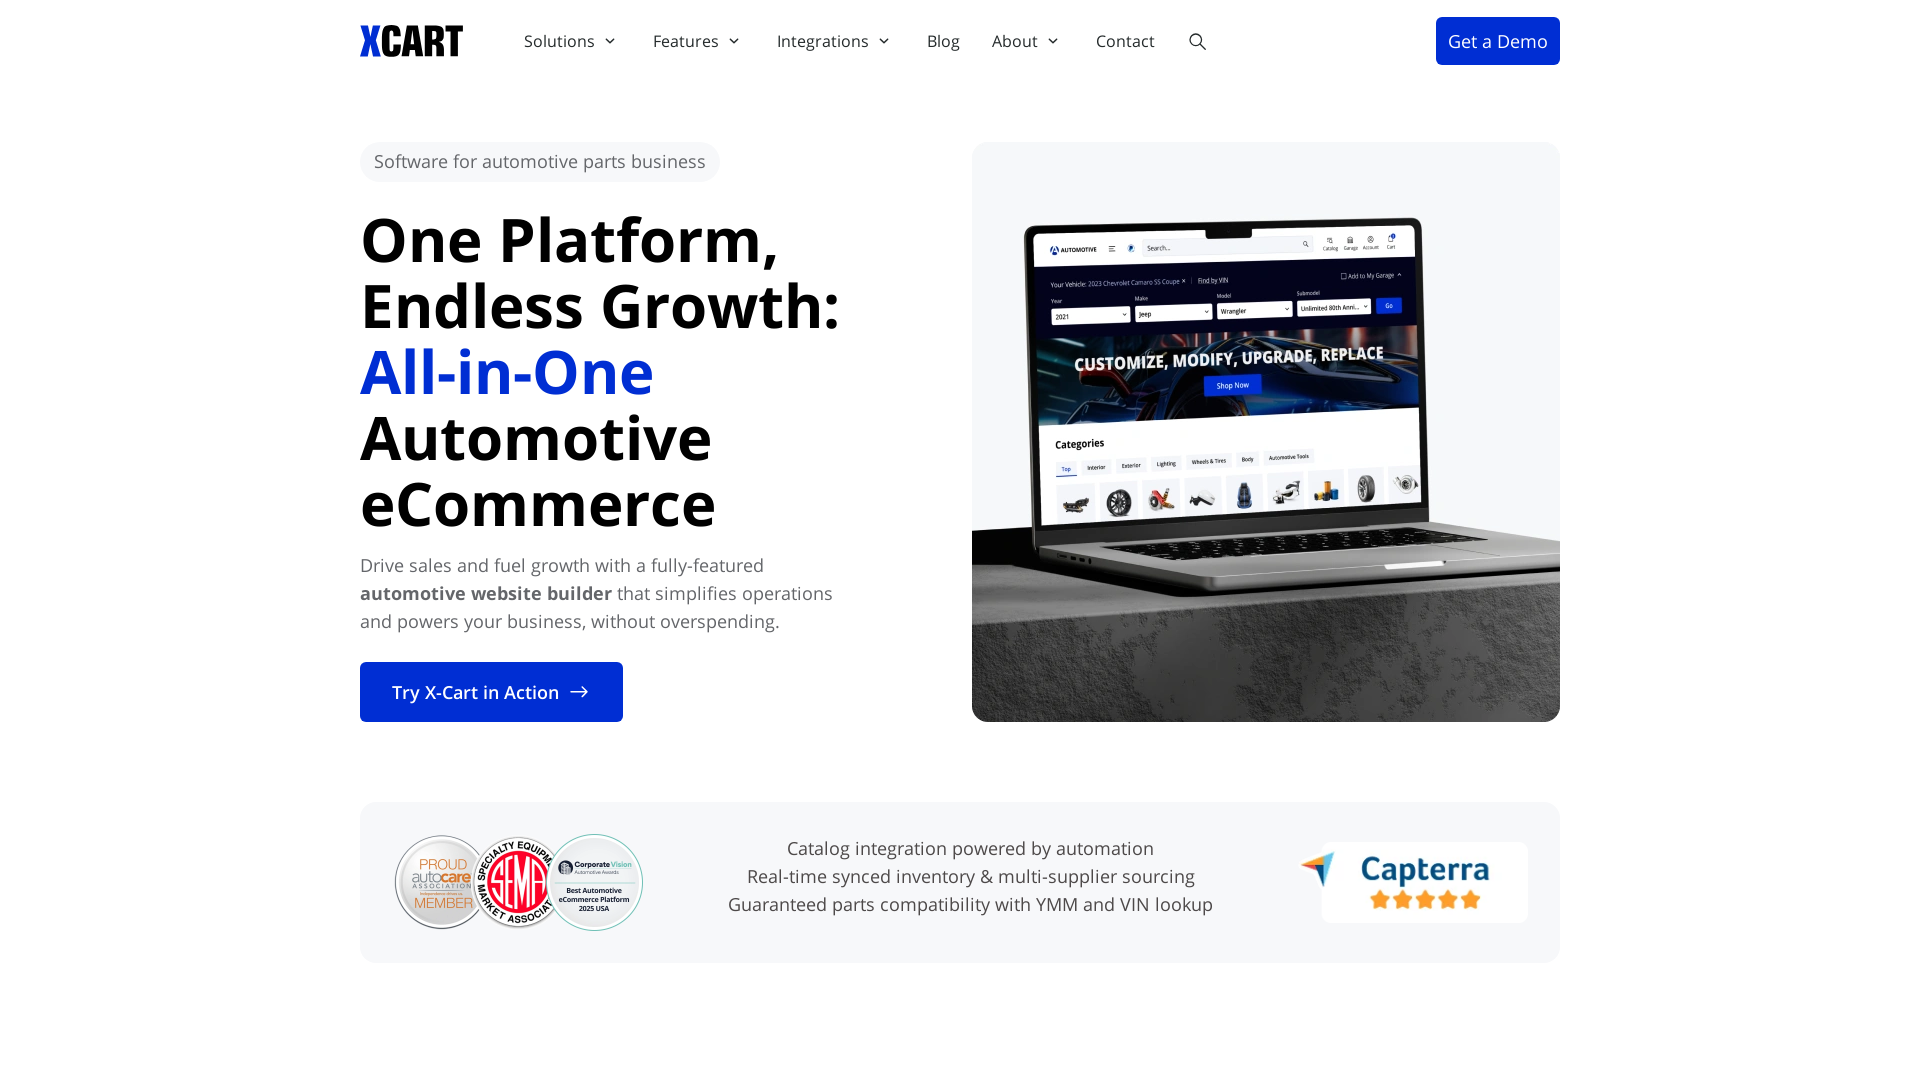